Tests adding multiple todo items to the list and verifies each item appears correctly after being added.

Starting URL: https://demo.playwright.dev/todomvc/#/

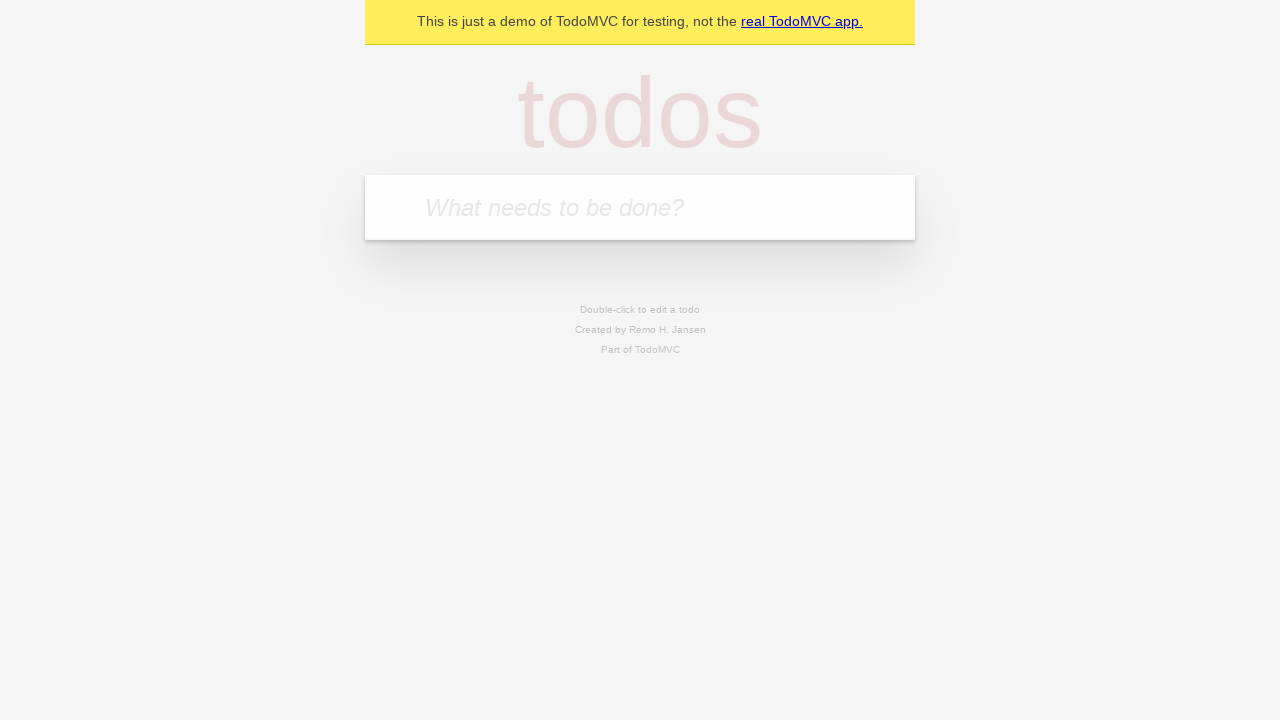

Waited for todos heading to load
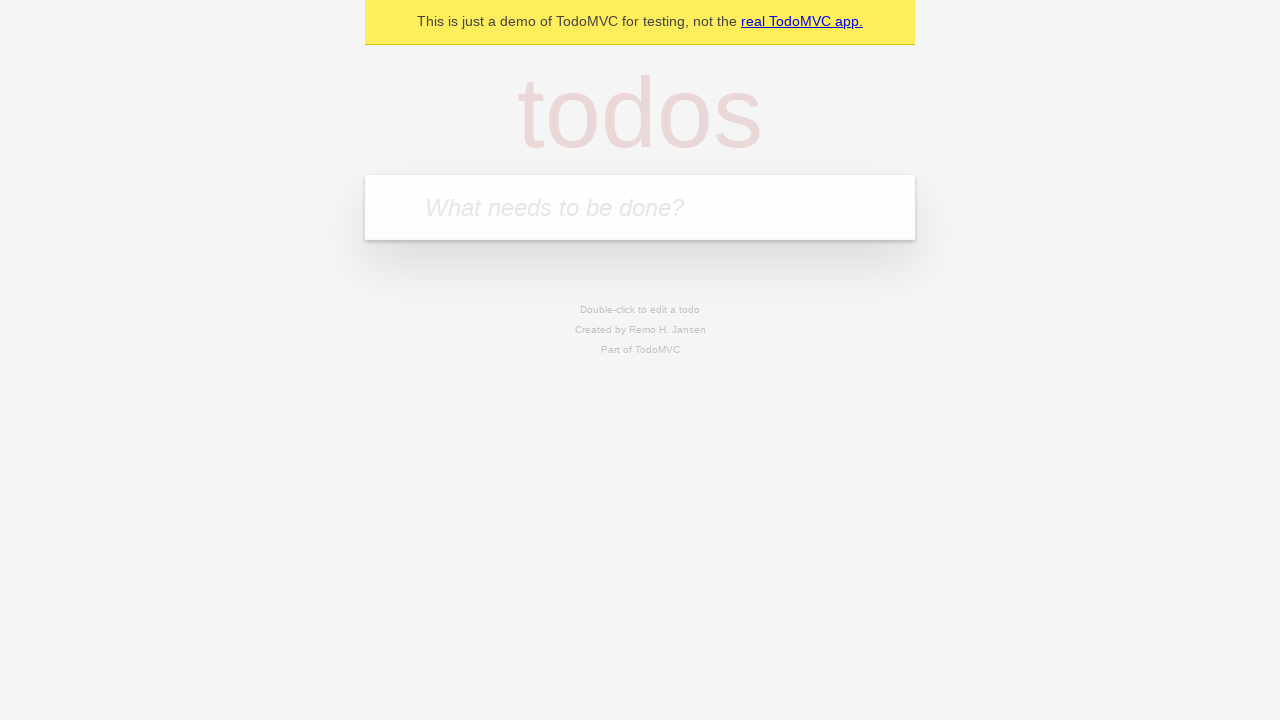

Located the todo input field
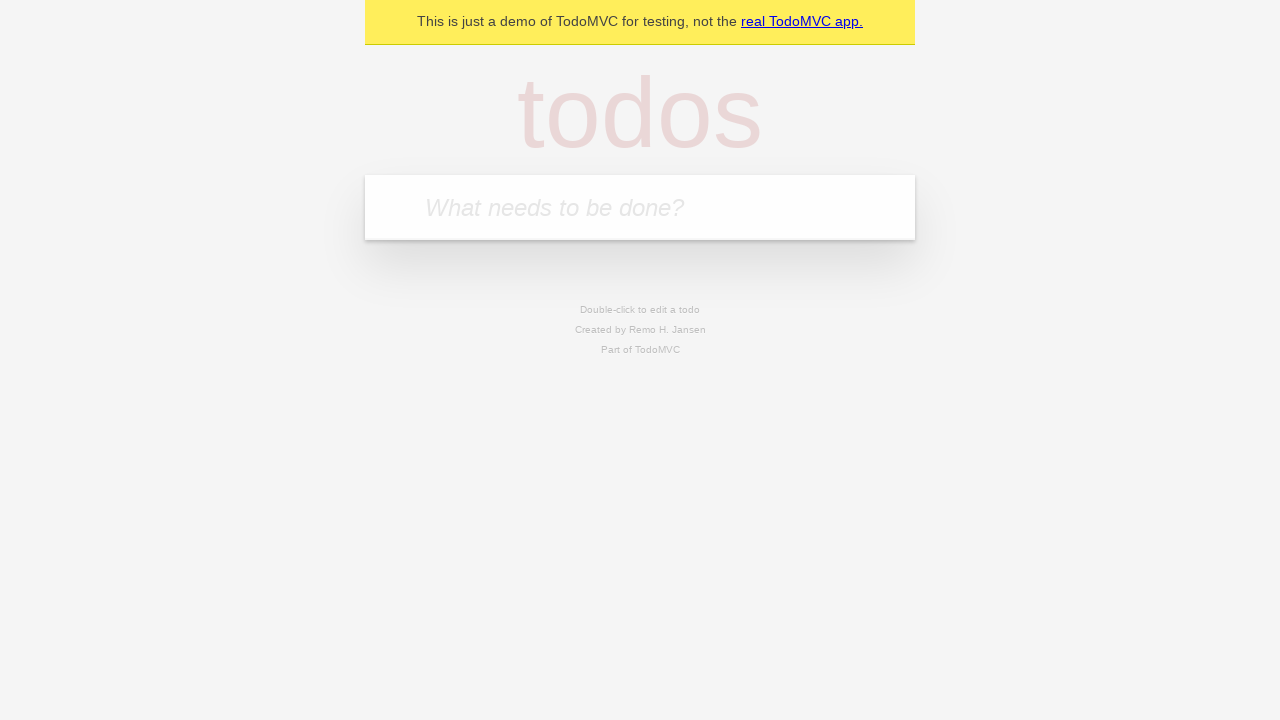

Filled first todo item: 'go to Costco and buy egg and milk' on internal:attr=[placeholder="What needs to be done?"i]
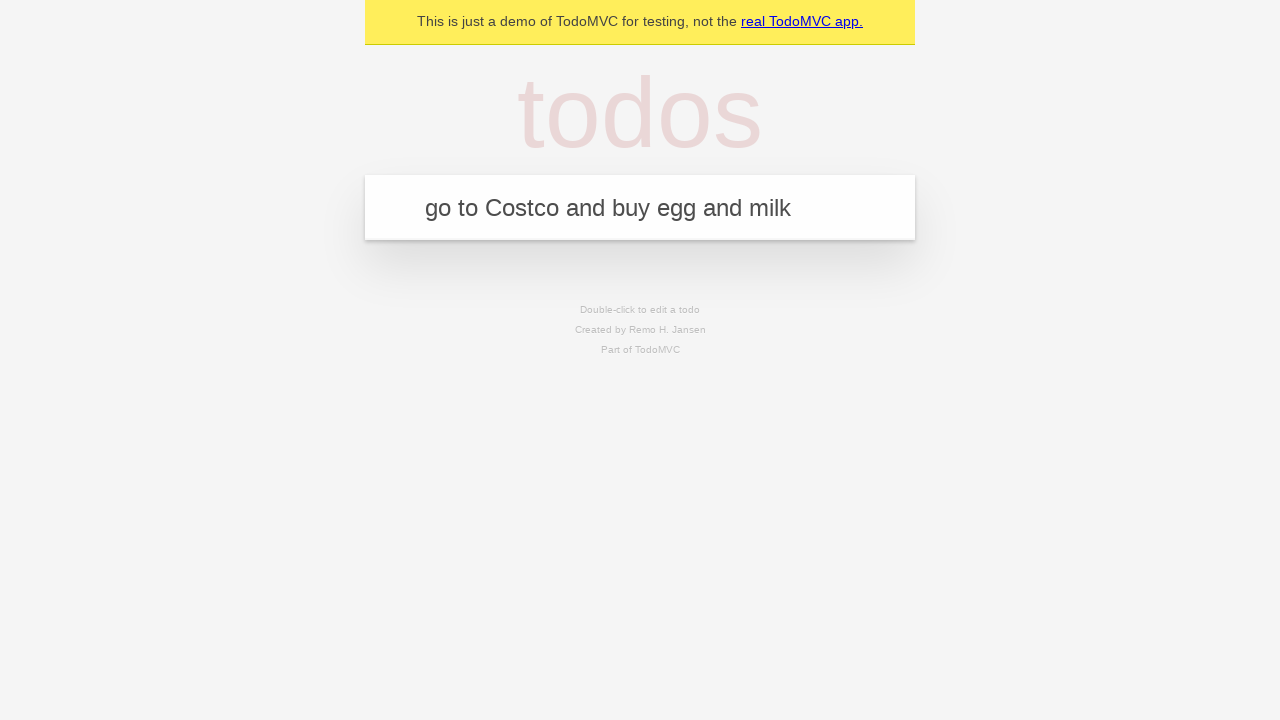

Pressed Enter to add first todo item on internal:attr=[placeholder="What needs to be done?"i]
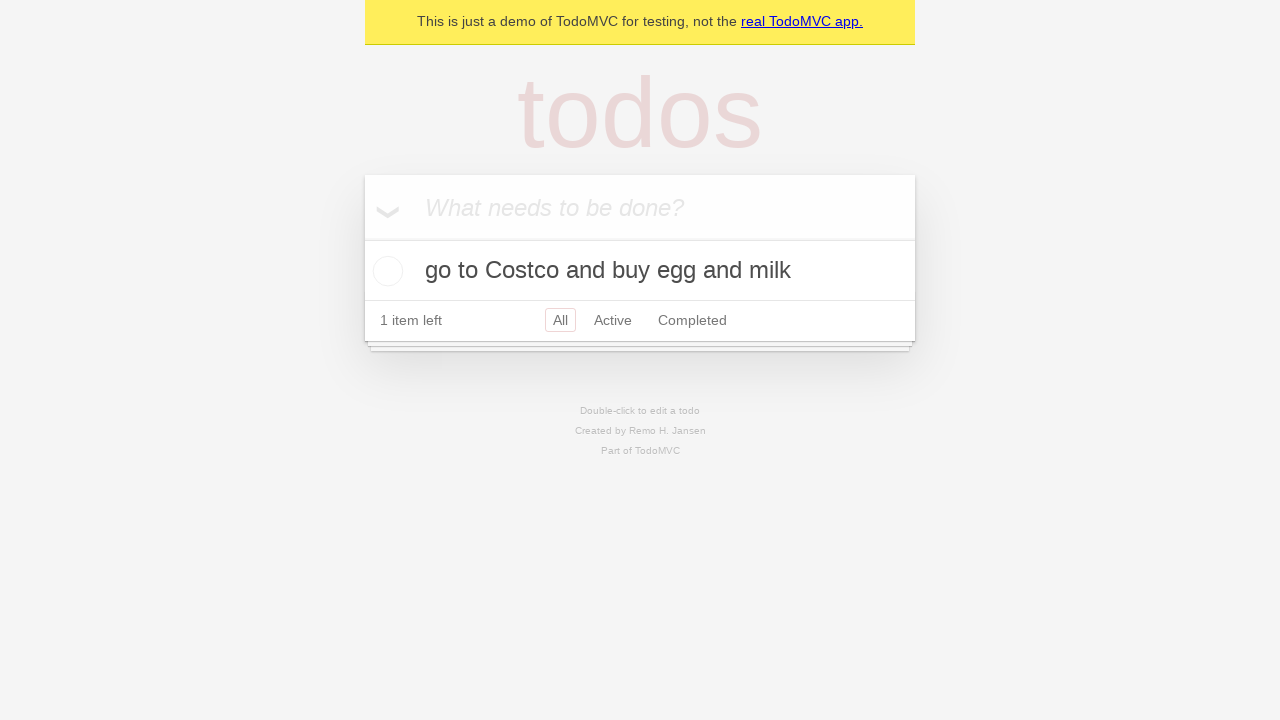

Filled second todo item: 'have dental appointment at 3:00 pm' on internal:attr=[placeholder="What needs to be done?"i]
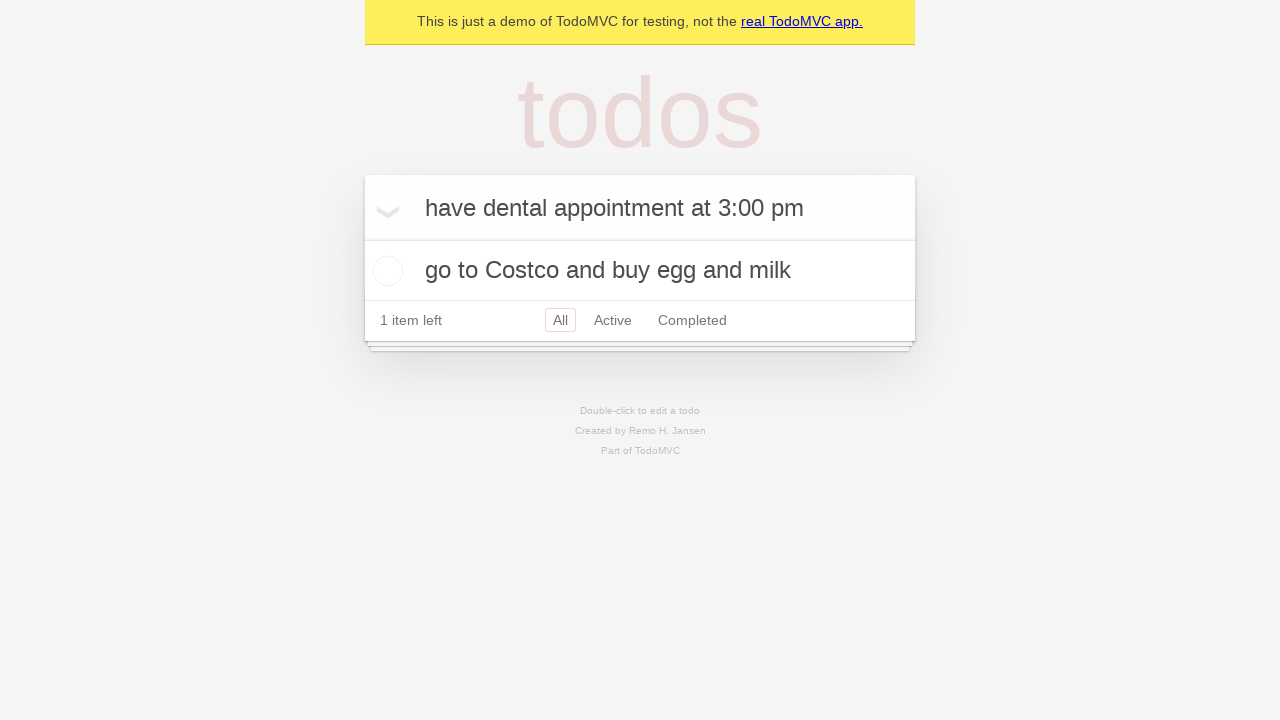

Pressed Enter to add second todo item on internal:attr=[placeholder="What needs to be done?"i]
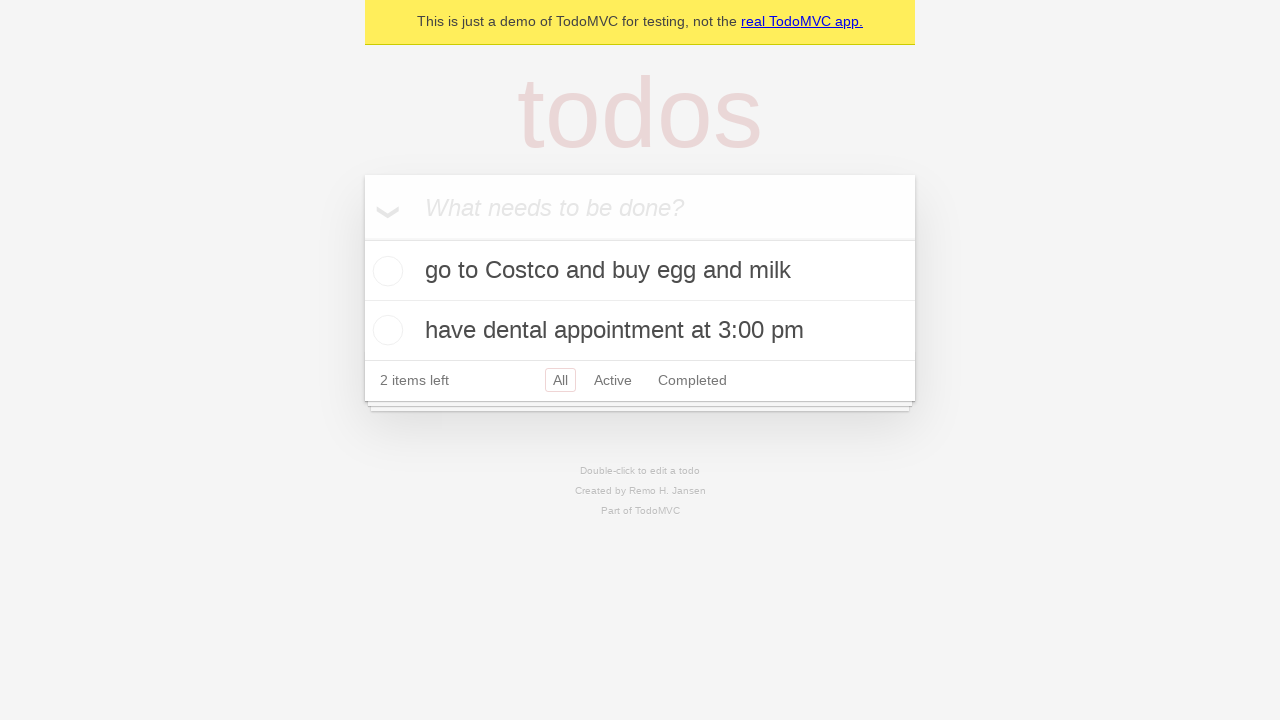

Filled third todo item: 'pick-up children at 5:00 pm at school' on internal:attr=[placeholder="What needs to be done?"i]
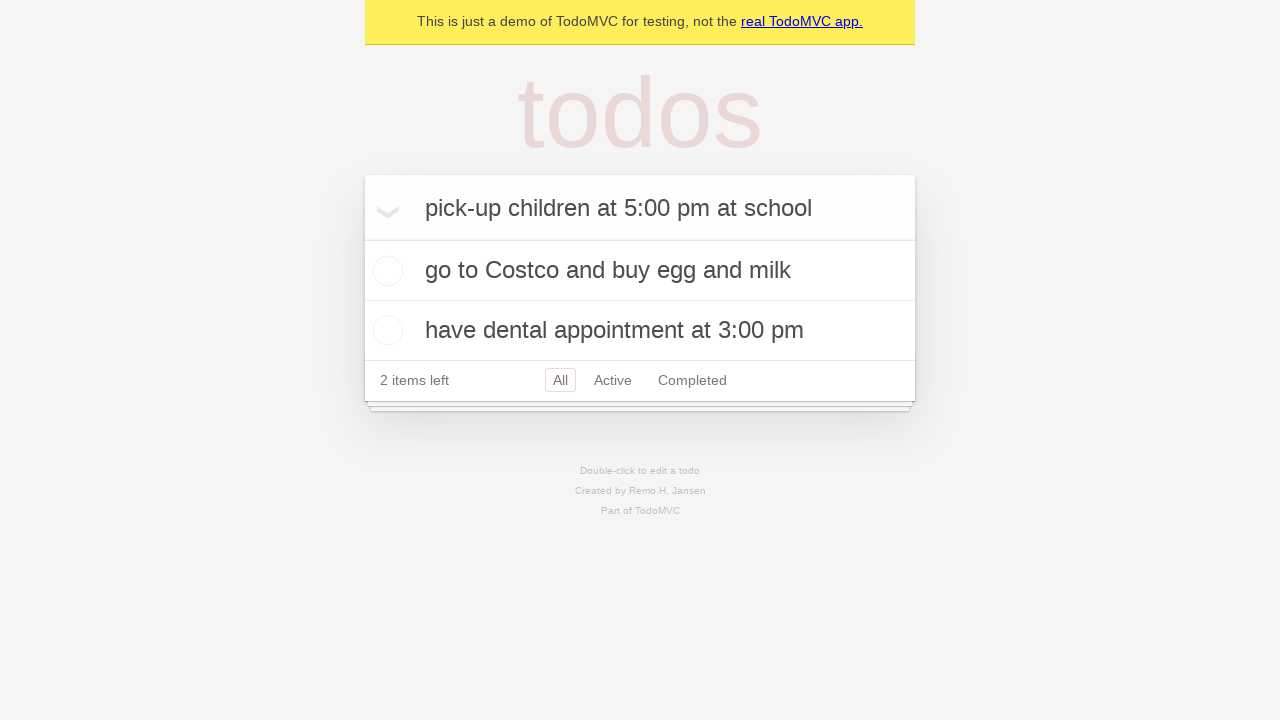

Pressed Enter to add third todo item on internal:attr=[placeholder="What needs to be done?"i]
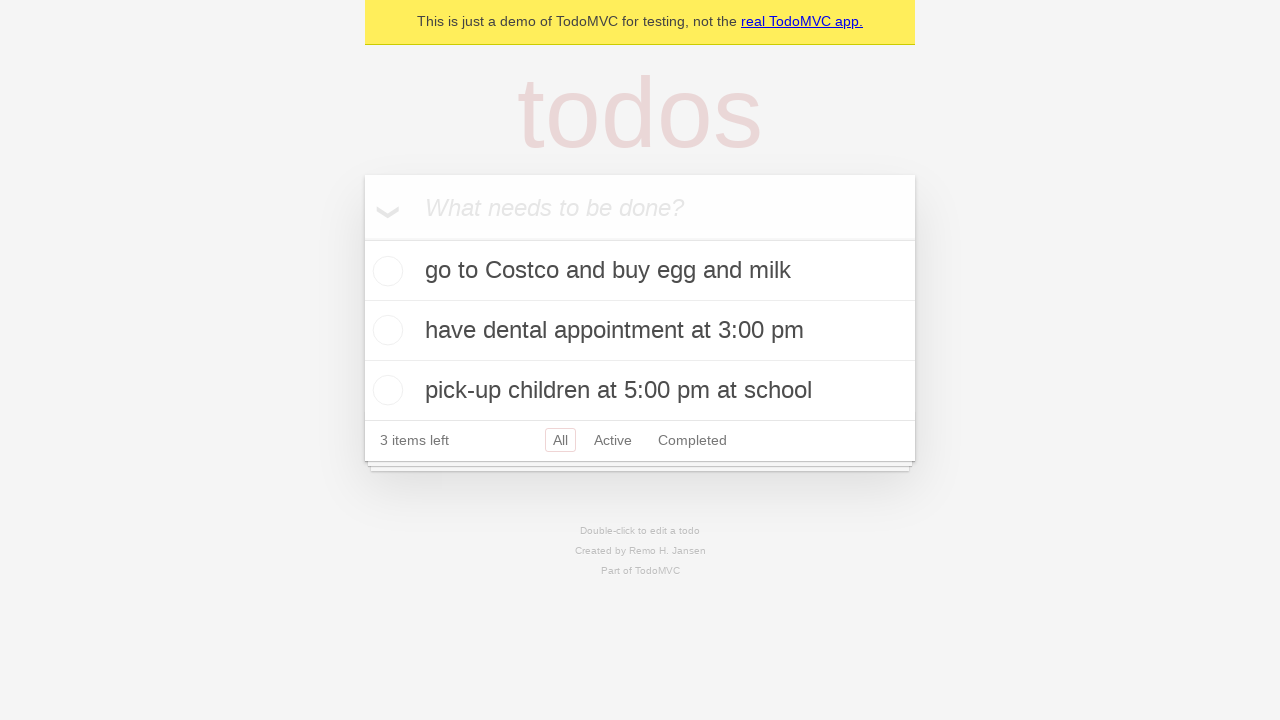

Verified all todo items are visible on the page
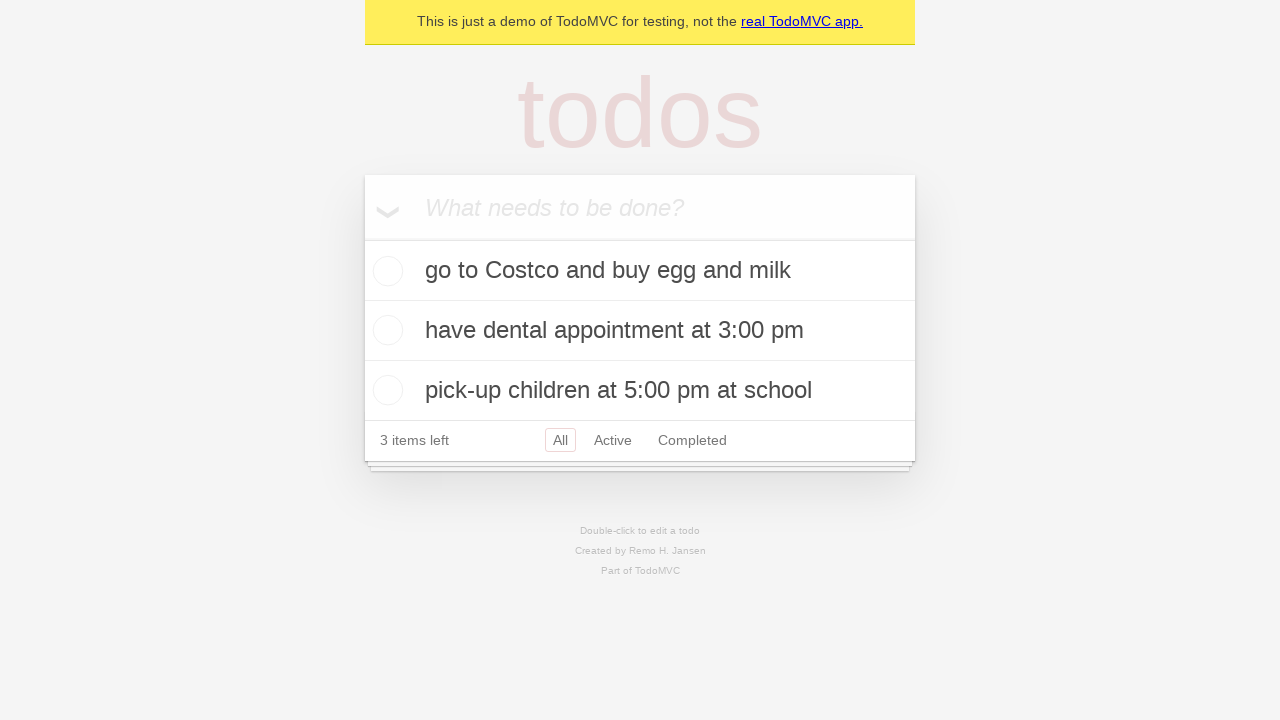

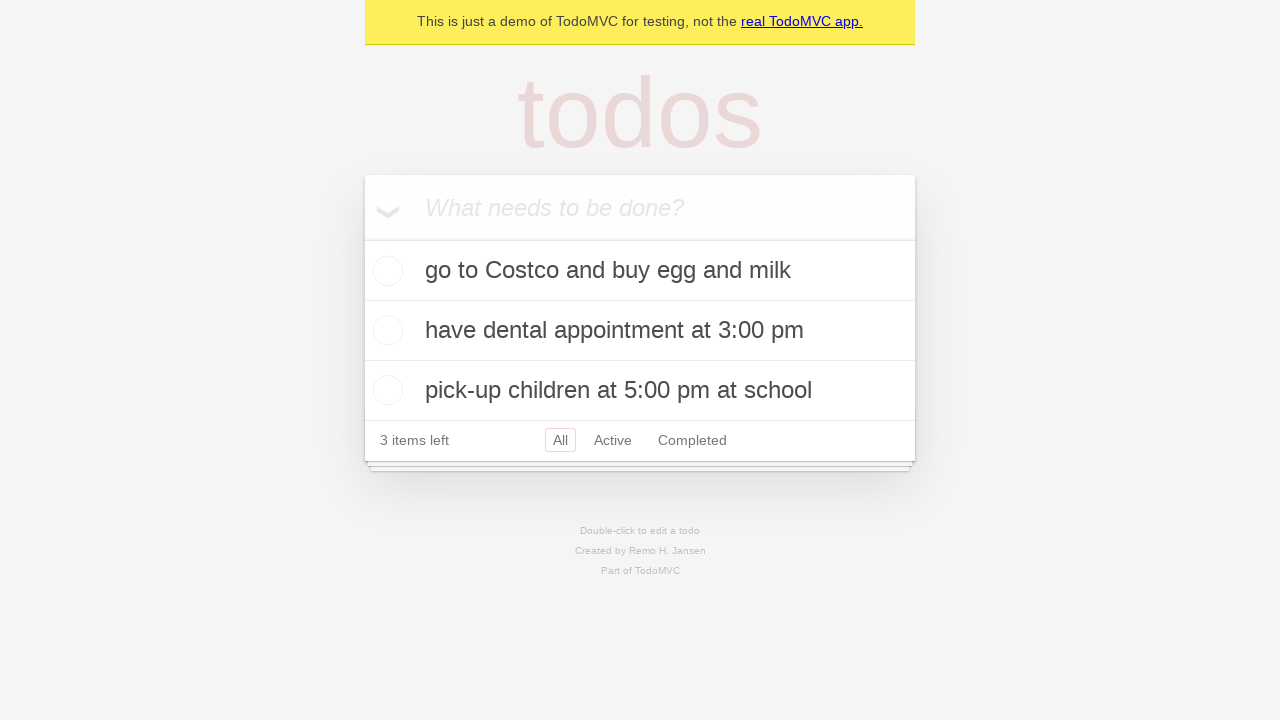